Tests web table interaction by selecting users via checkboxes in a practice table. Clicks checkboxes for two different users (Joe.Root and John.Smith) and verifies user info elements are present.

Starting URL: https://selectorshub.com/xpath-practice-page/

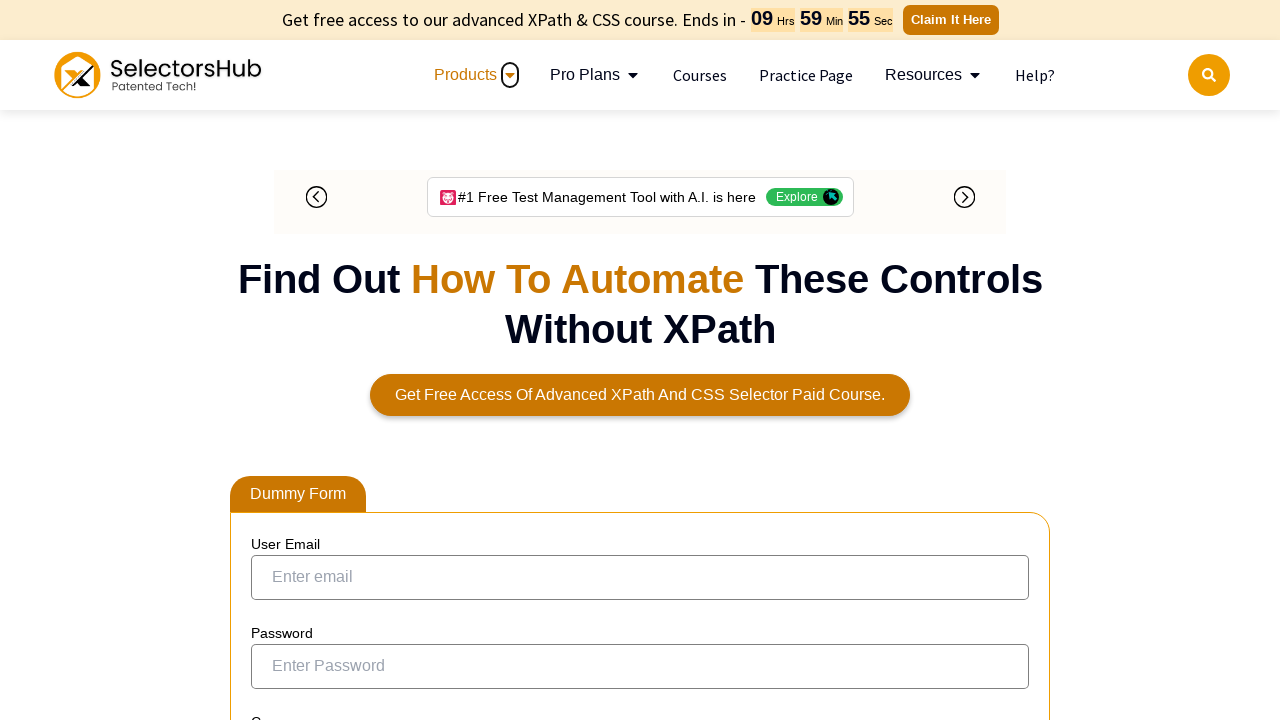

Waited for Joe.Root link to appear on the practice table page
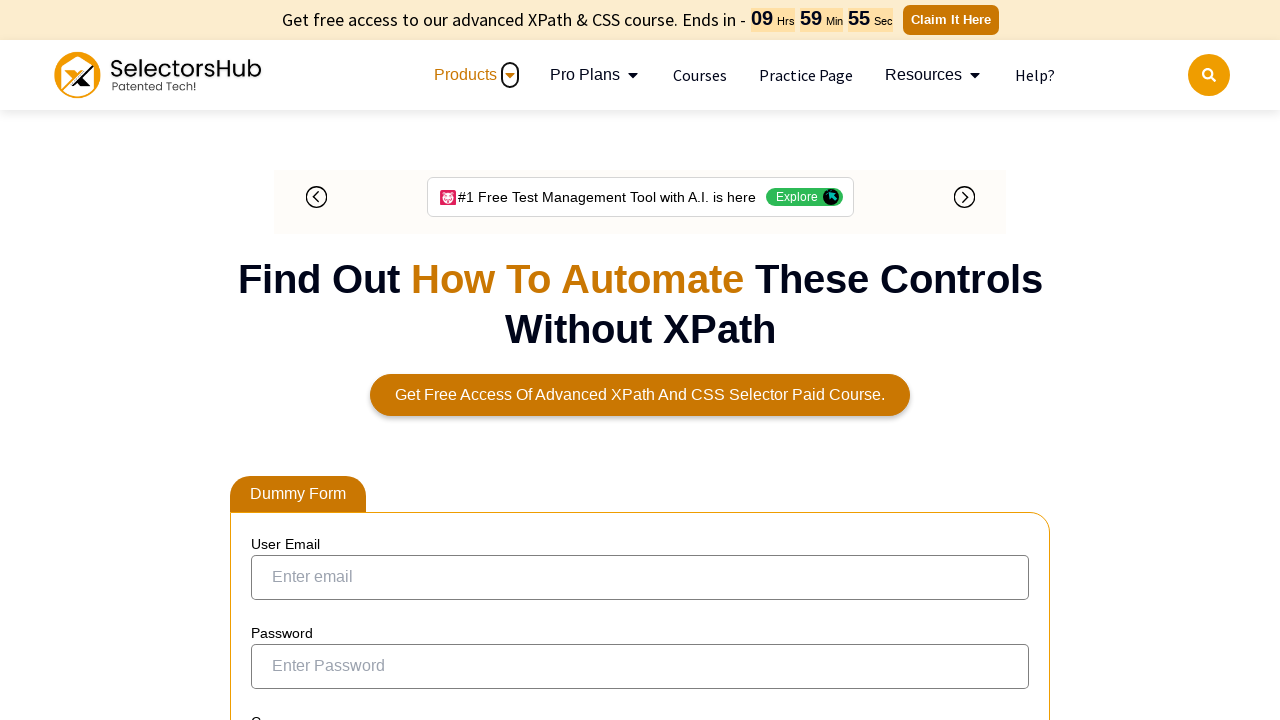

Clicked checkbox to select Joe.Root user at (274, 353) on xpath=//a[text()='Joe.Root']/parent::td/preceding-sibling::td/input[@type='check
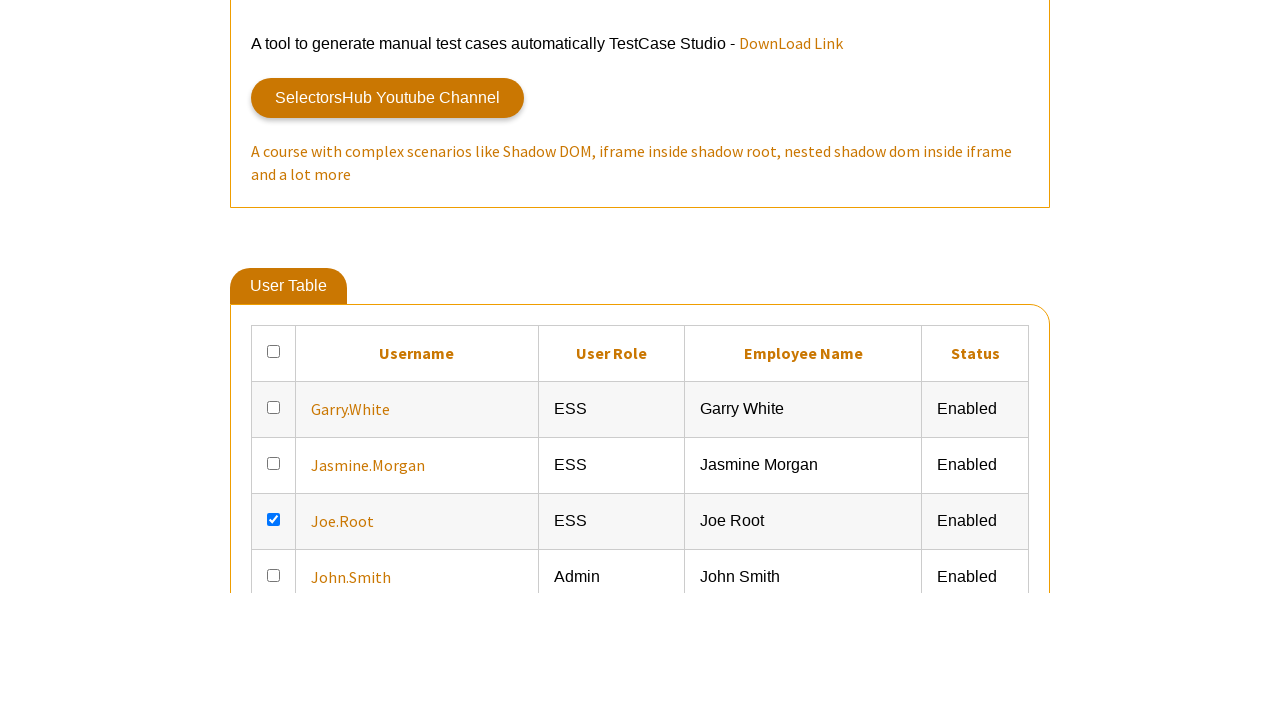

Clicked checkbox to select John.Smith user at (274, 360) on xpath=//a[text()='John.Smith']/parent::td/preceding-sibling::td/input[@type='che
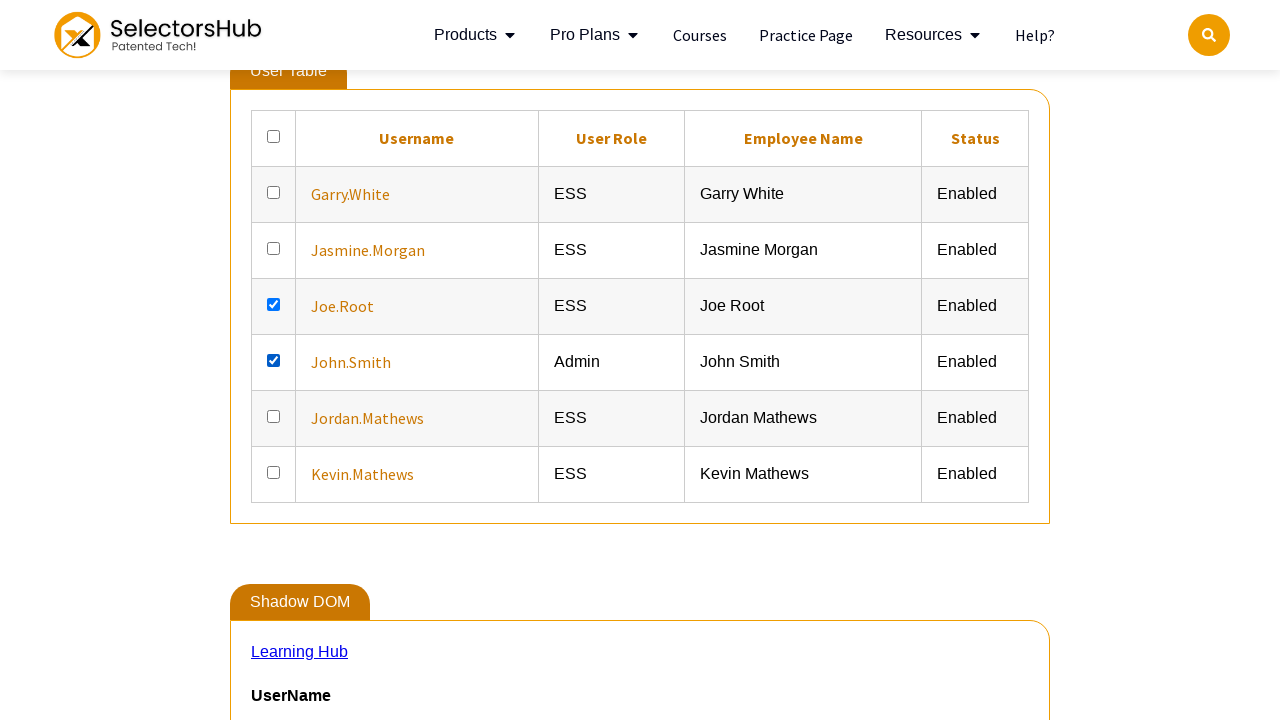

Verified Joe.Root user info elements are present in the table
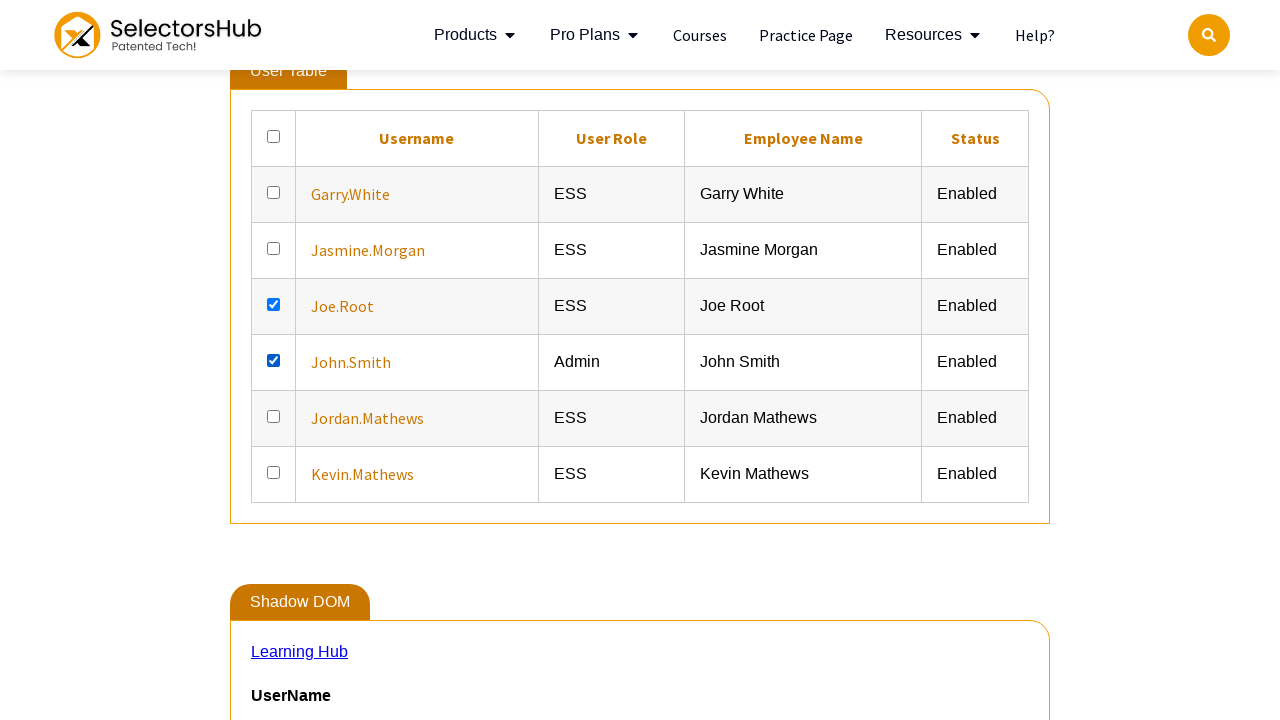

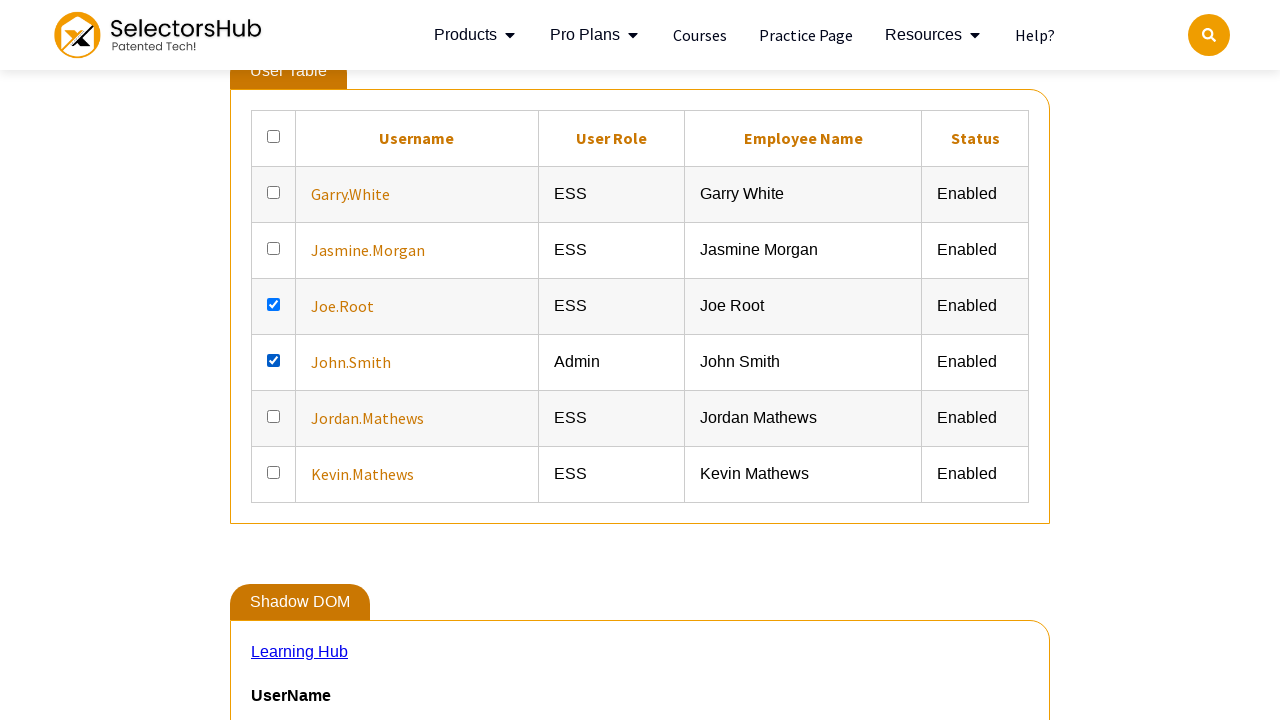